Fills out a registration form using keyboard navigation, entering user details and accepting terms

Starting URL: https://naveenautomationlabs.com/opencart/index.php?route=account/register

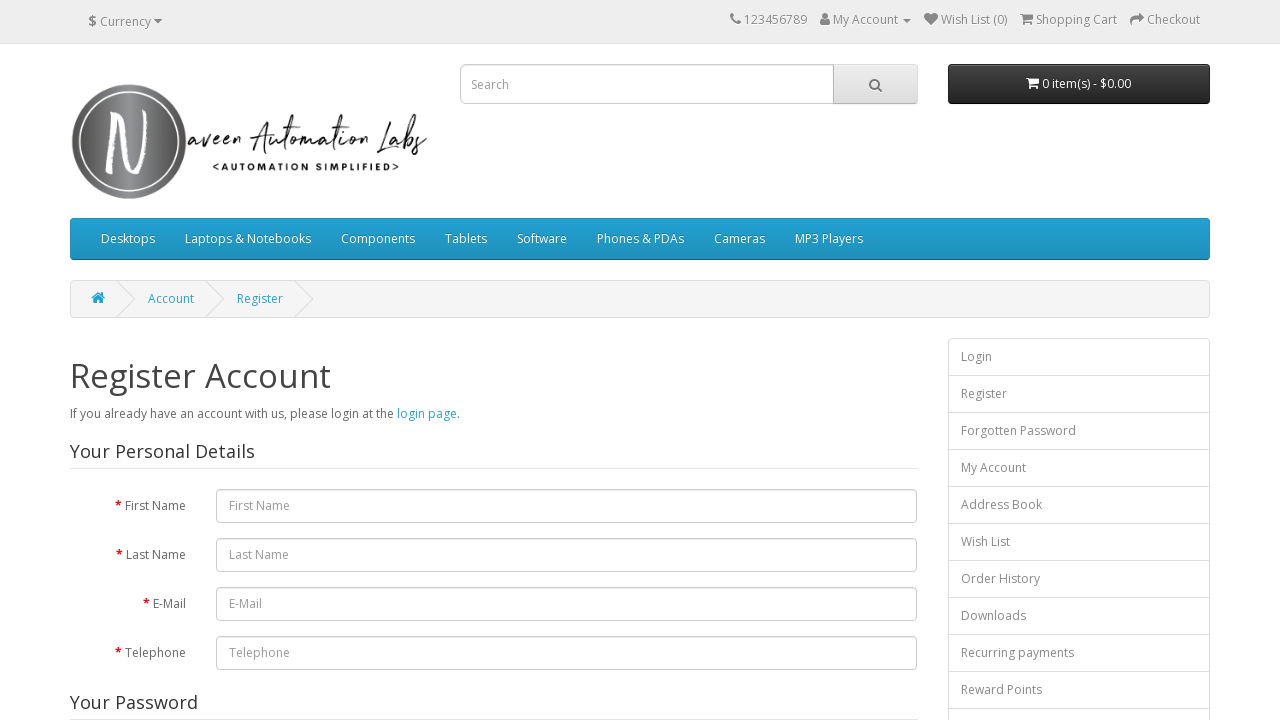

Filled first name field with 'Shruti' on #input-firstname
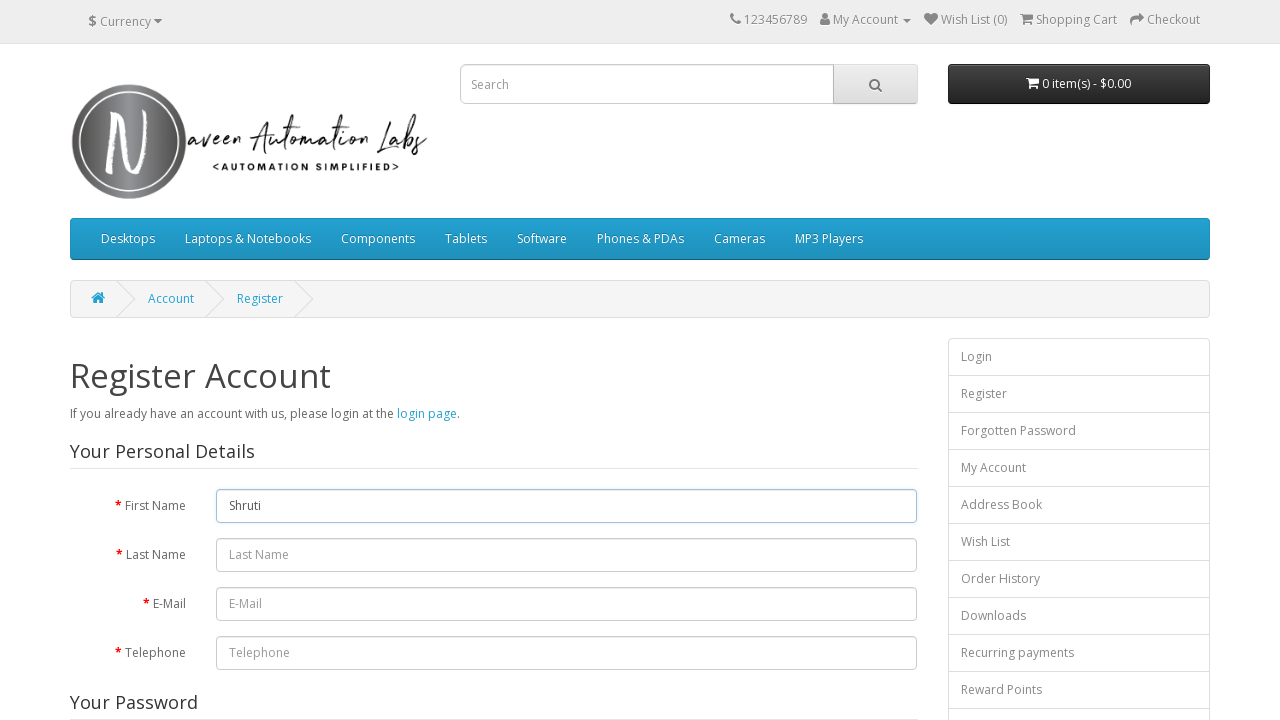

Pressed Tab to navigate from first name to last name field on #input-firstname
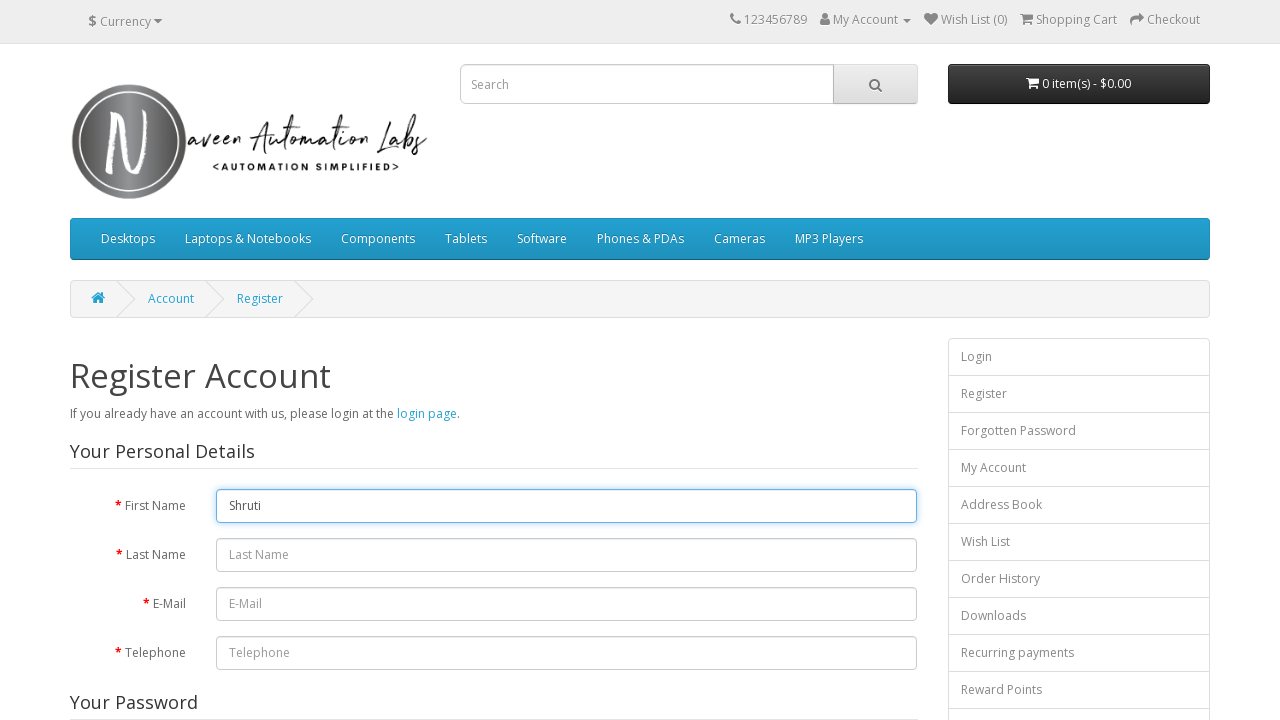

Typed 'automation' in last name field on #input-lastname
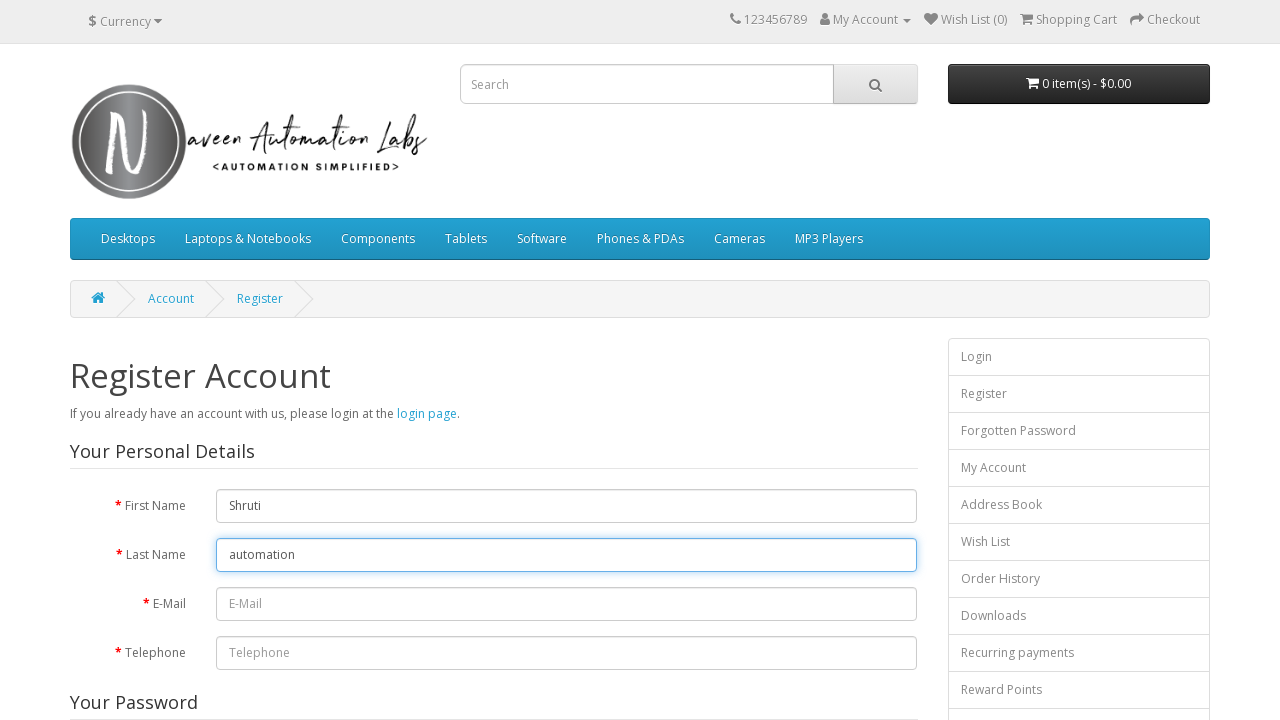

Pressed Tab to navigate from last name to email field on #input-lastname
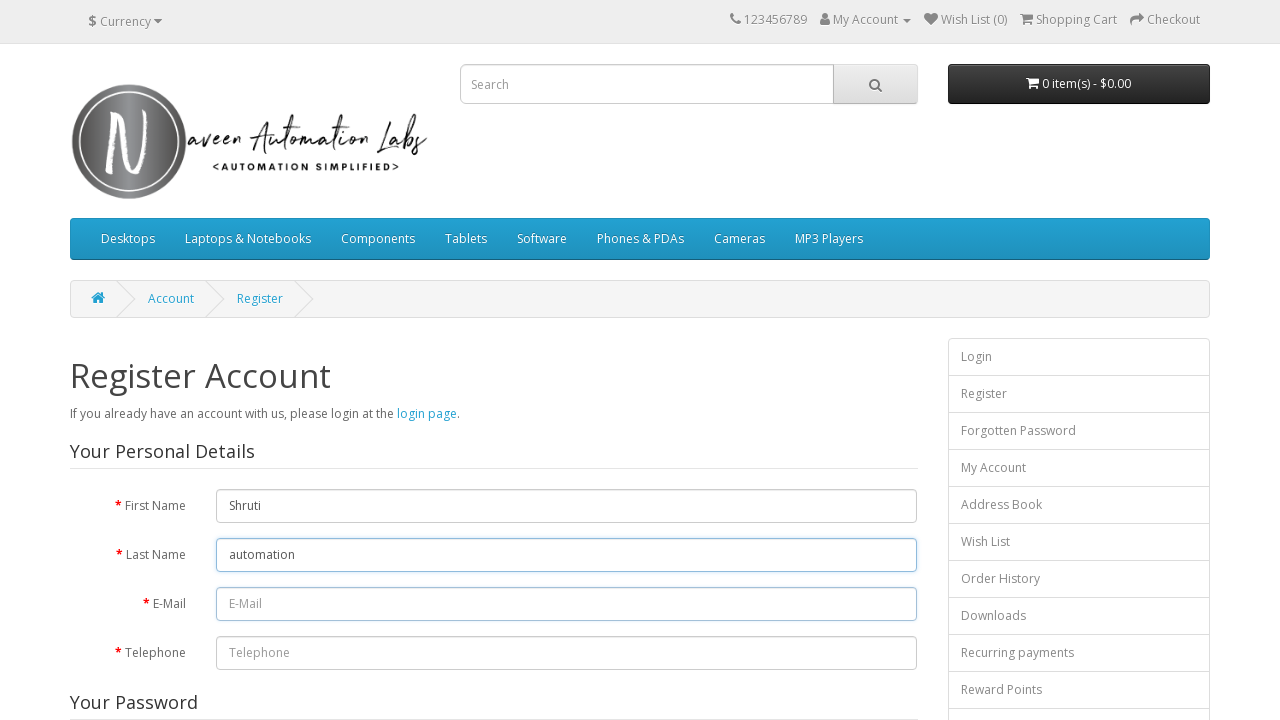

Typed 'automation@gmail.com' in email field on #input-email
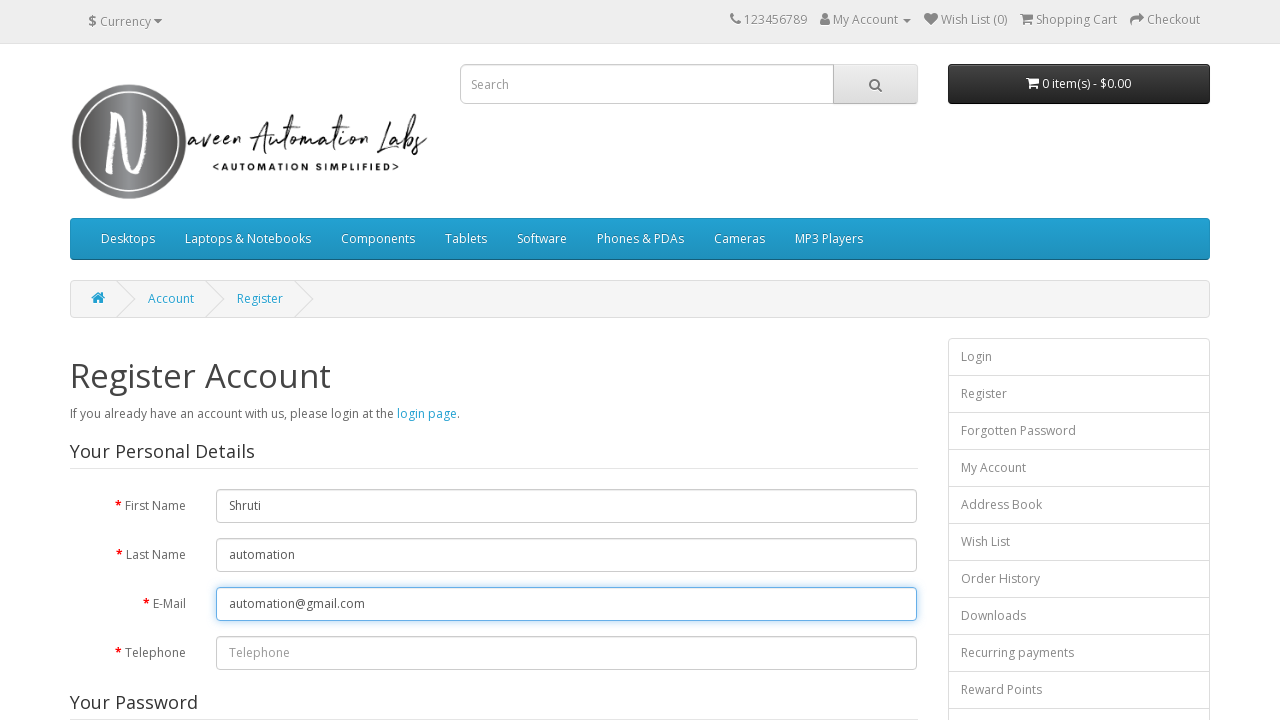

Pressed Tab to navigate from email to telephone field on #input-email
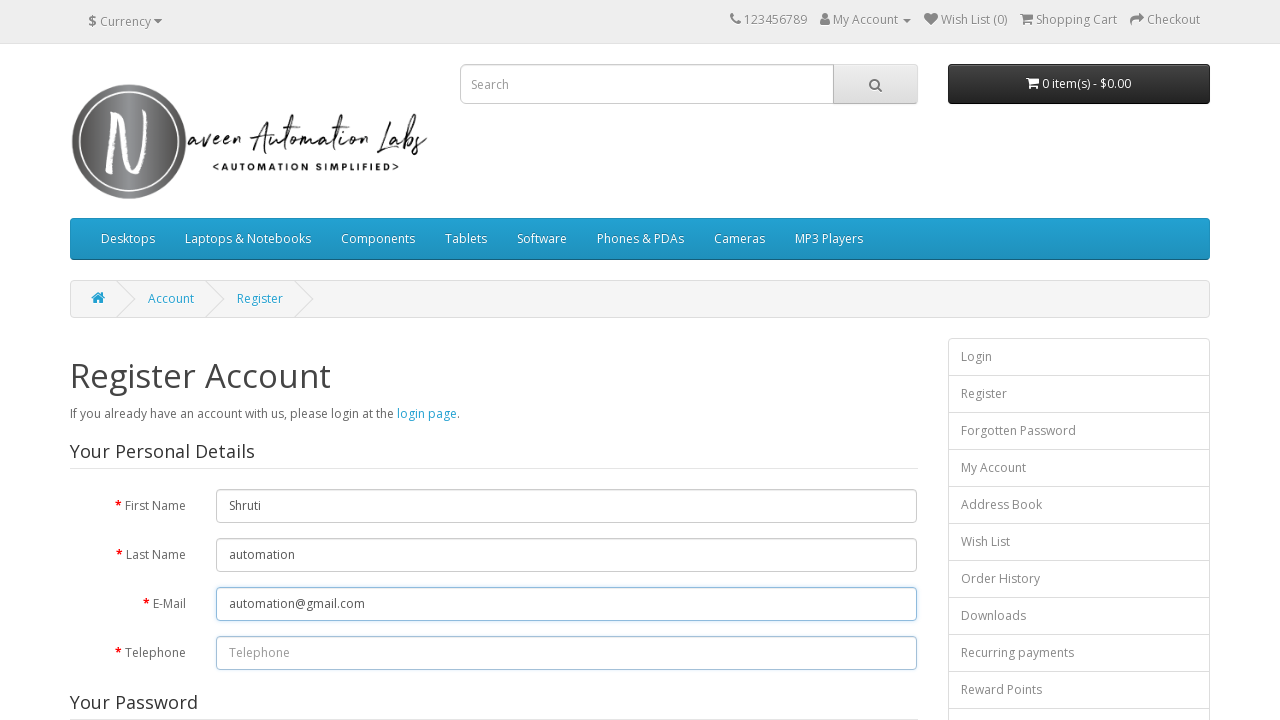

Typed '9898989898' in telephone field on #input-telephone
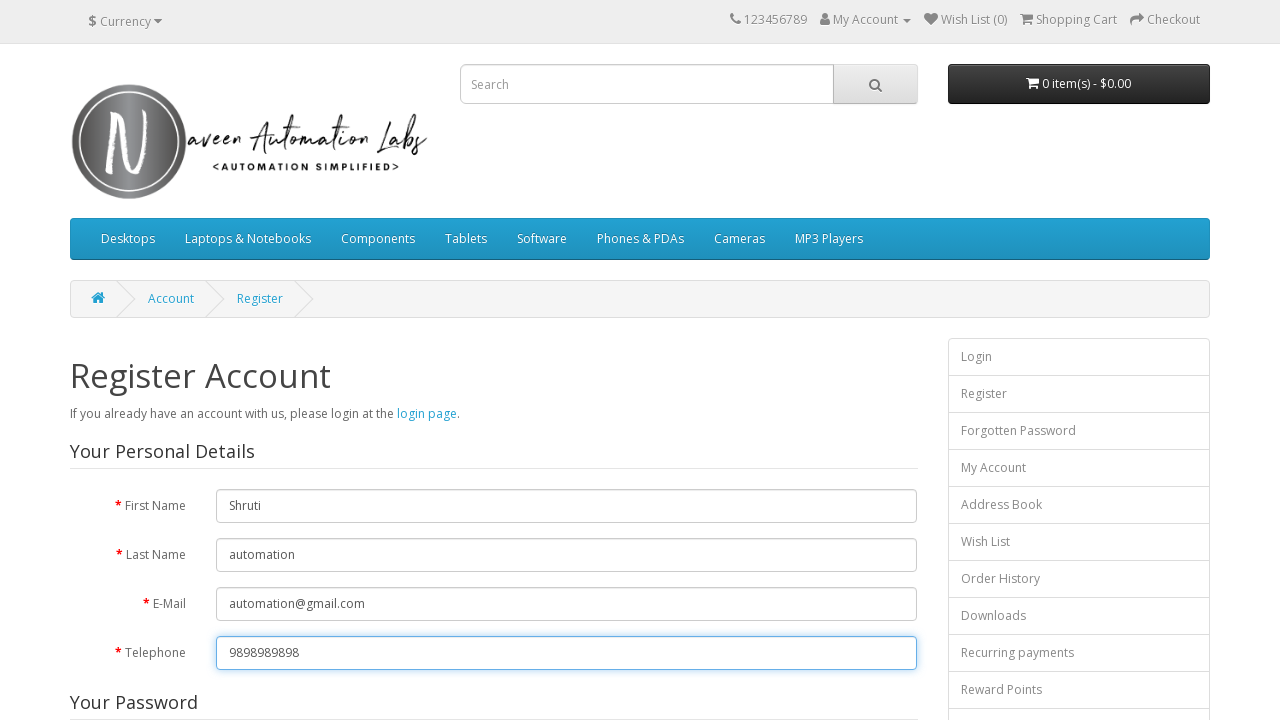

Pressed Tab to navigate from telephone to password field on #input-telephone
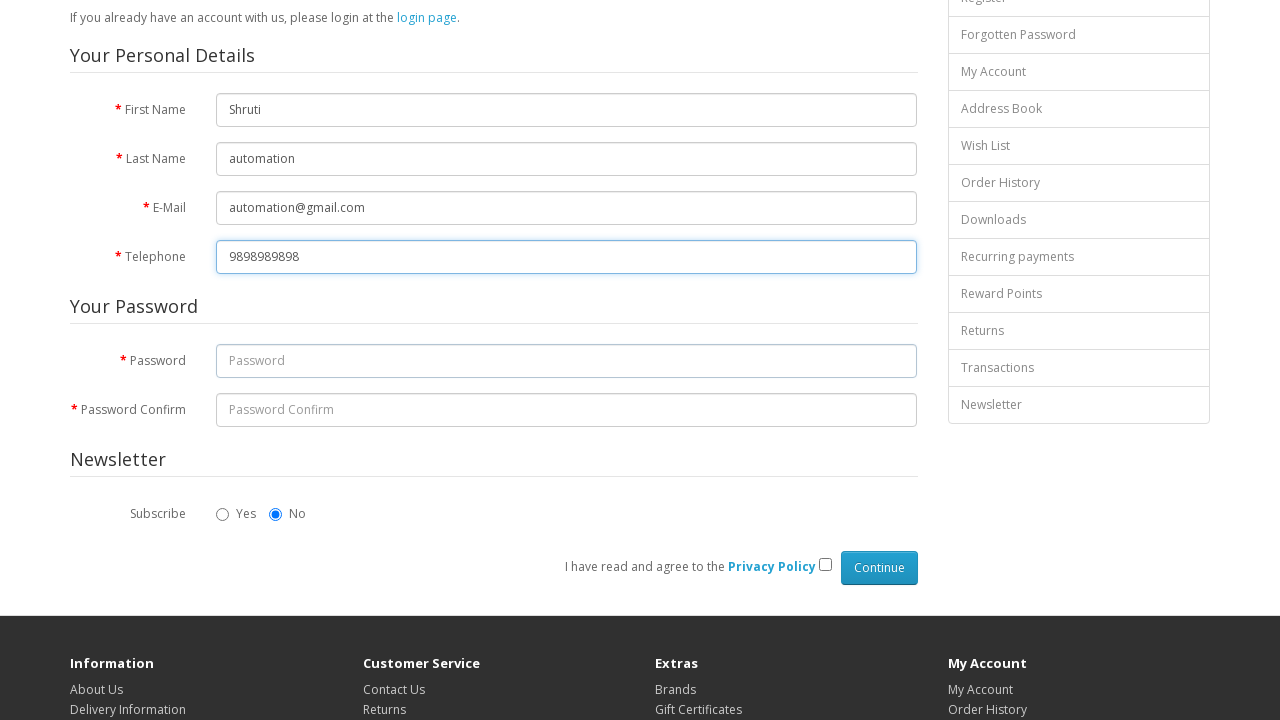

Typed 'automation@123' in password field on #input-password
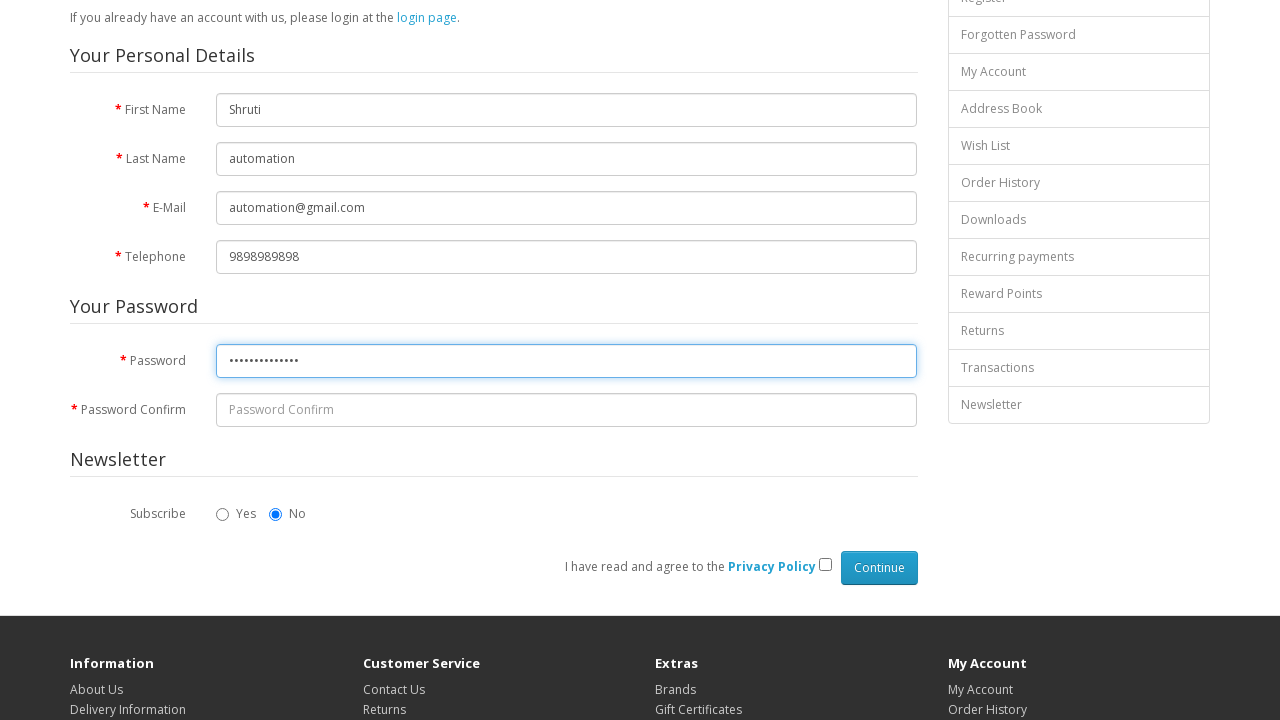

Pressed Tab to navigate from password to confirm password field on #input-password
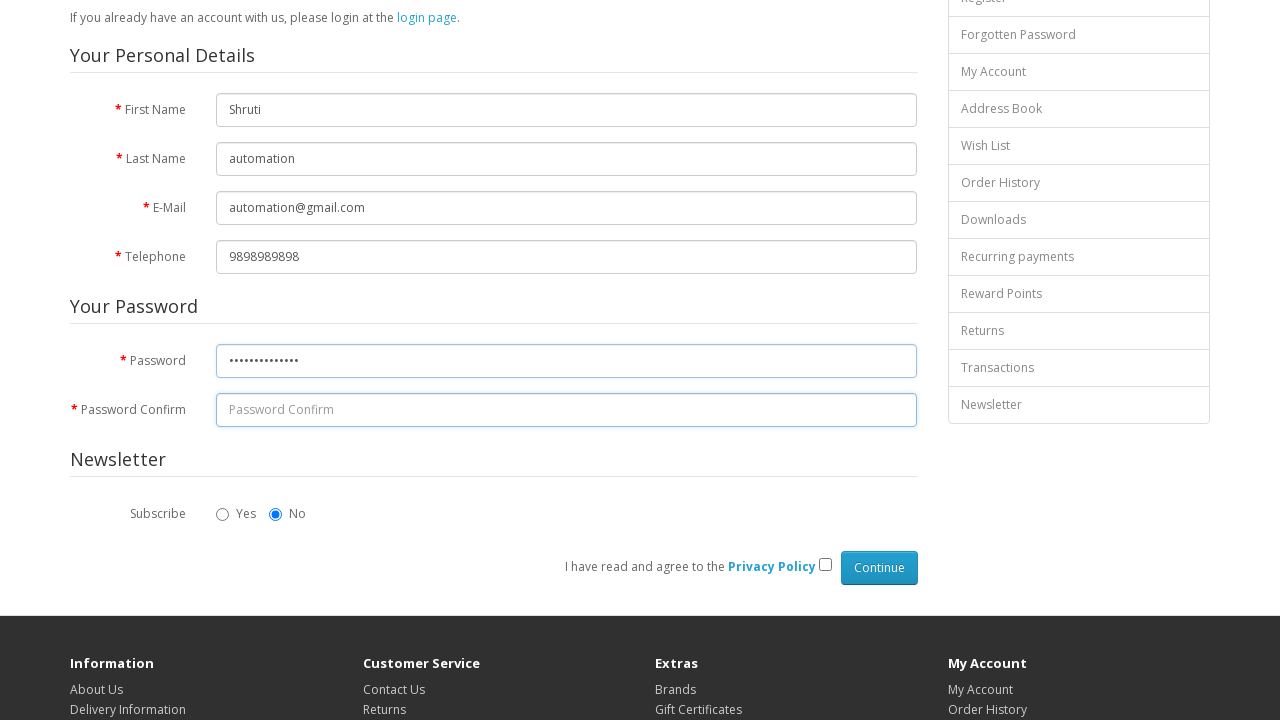

Typed 'automation@123' in confirm password field on #input-confirm
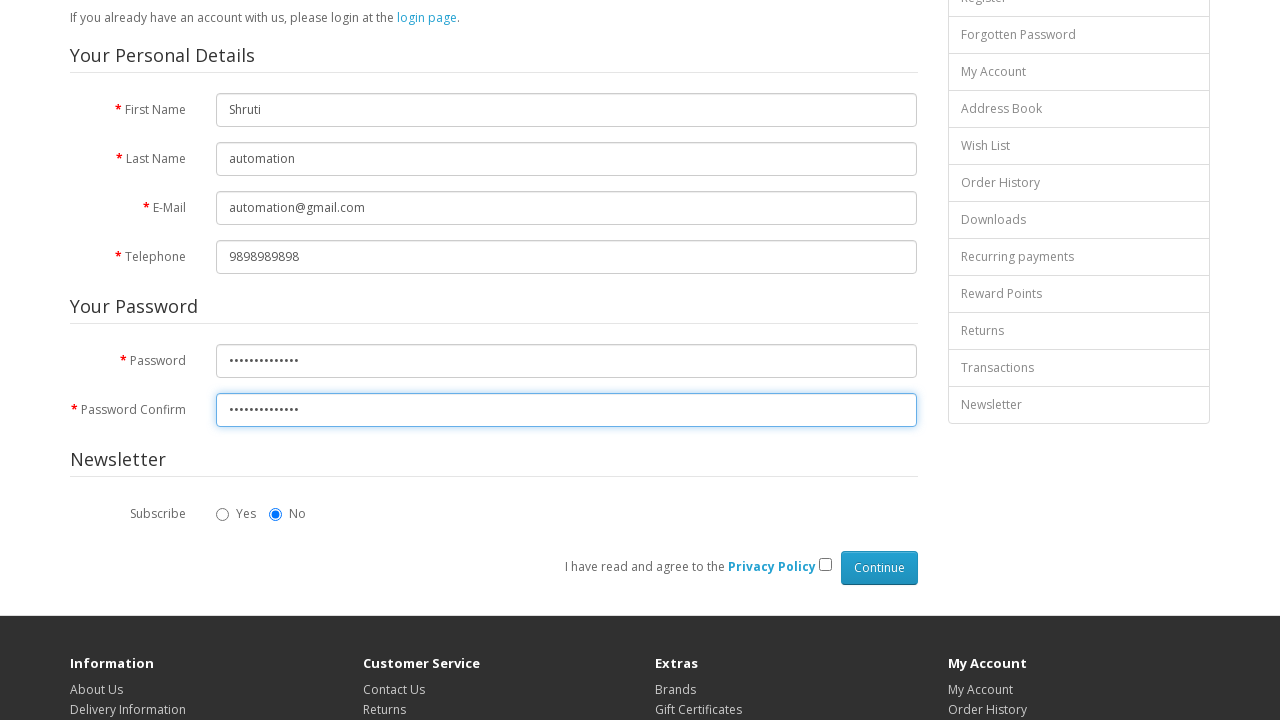

Pressed Tab to navigate from confirm password field on #input-confirm
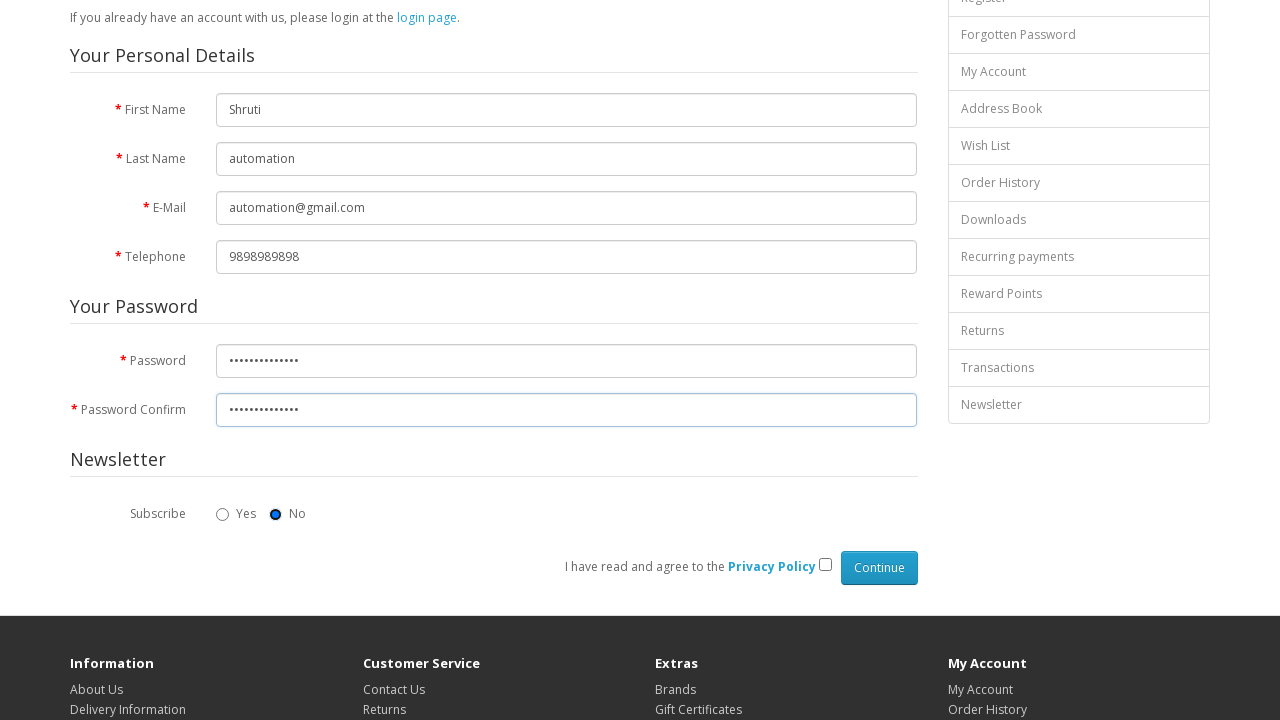

Pressed Tab to navigate through newsletter field
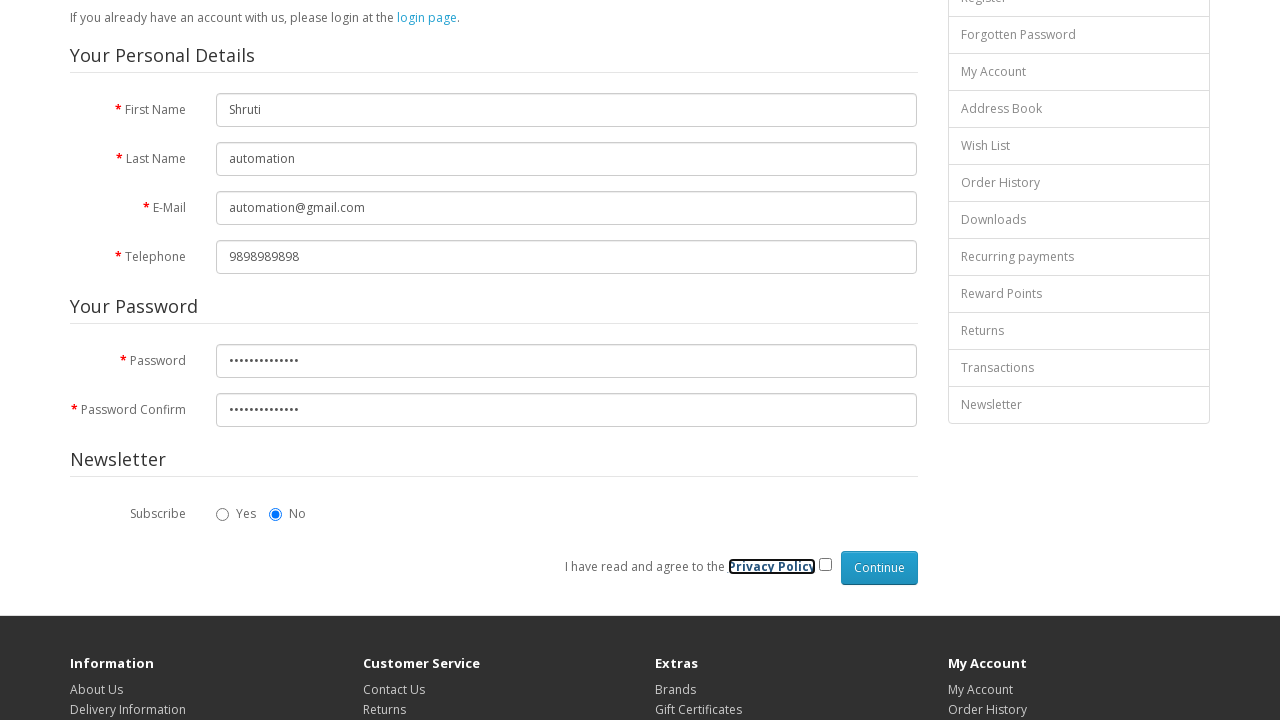

Pressed Tab to navigate to privacy policy checkbox
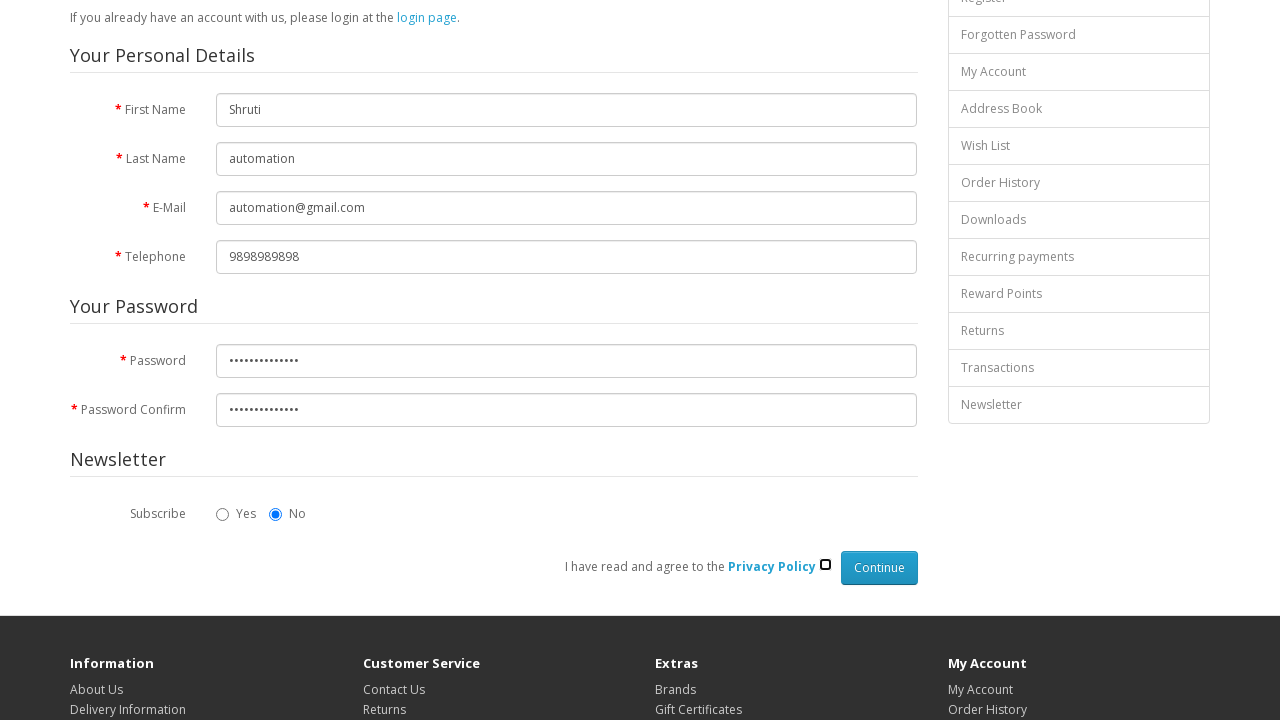

Pressed Space to accept privacy policy terms
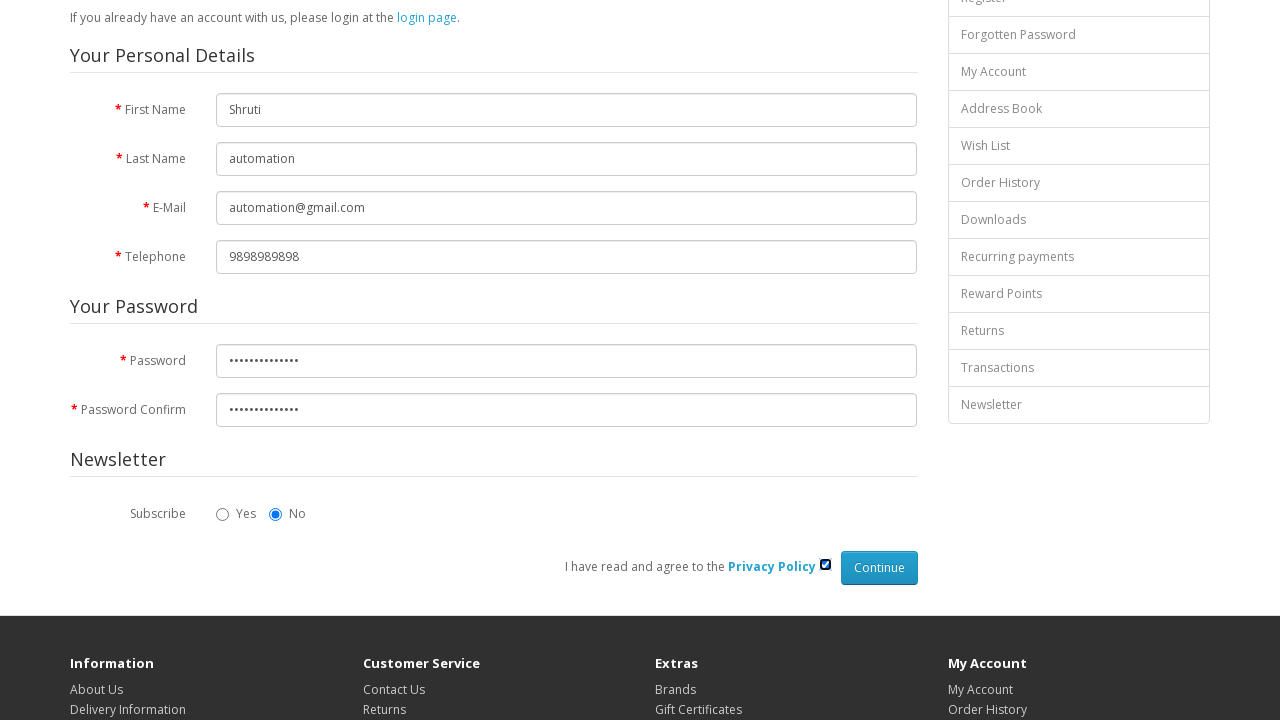

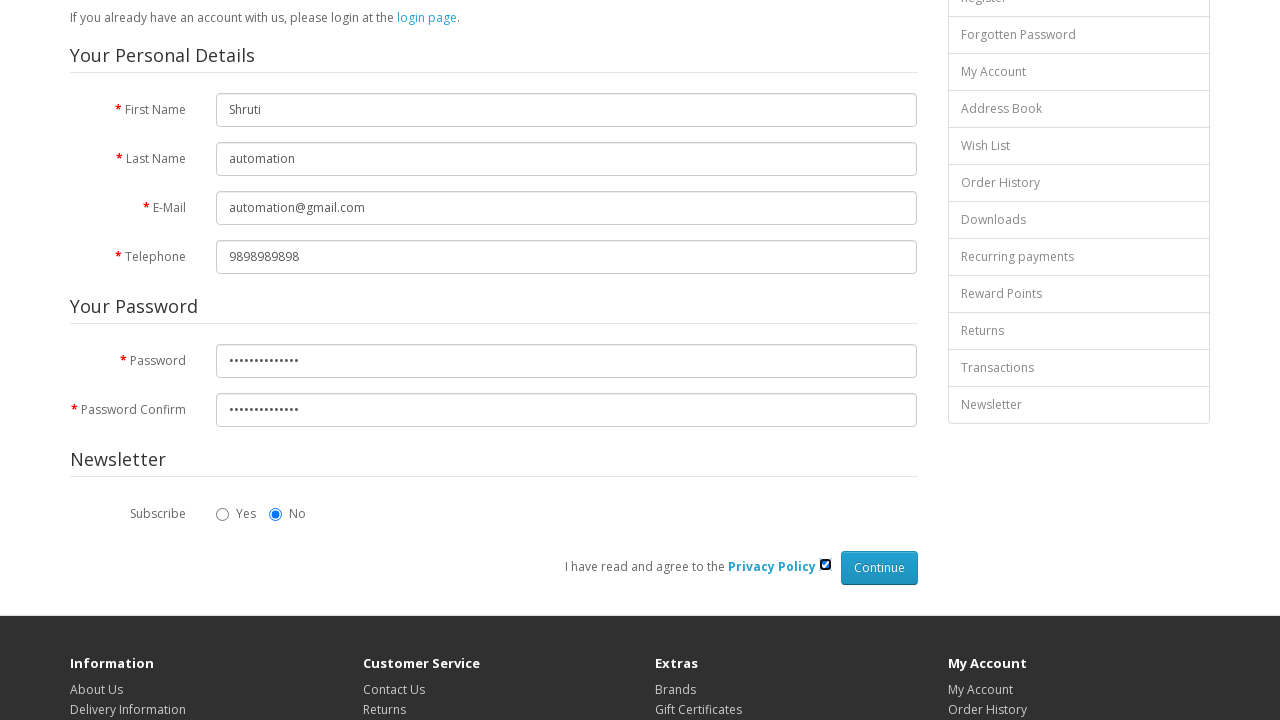